Navigates to a frames demo page, switches to an iframe, and enters text into an input field within that frame

Starting URL: https://demo.automationtesting.in/Frames.html

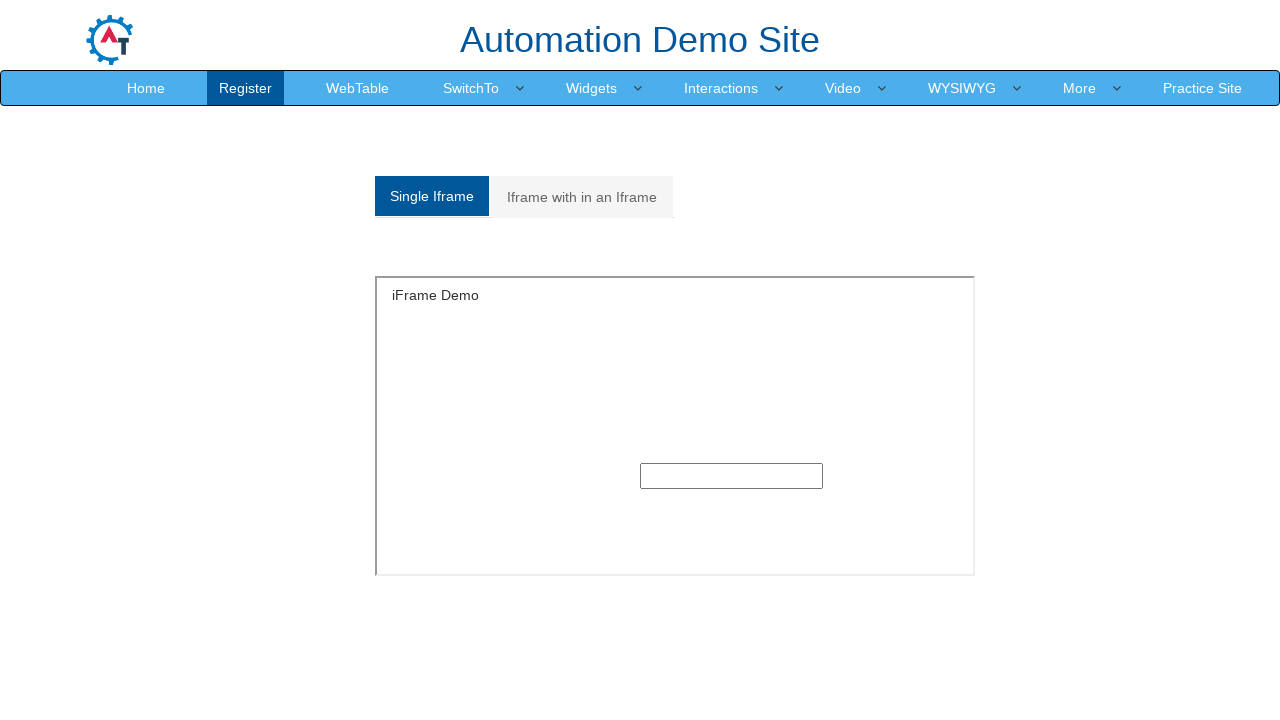

Navigated to frames demo page
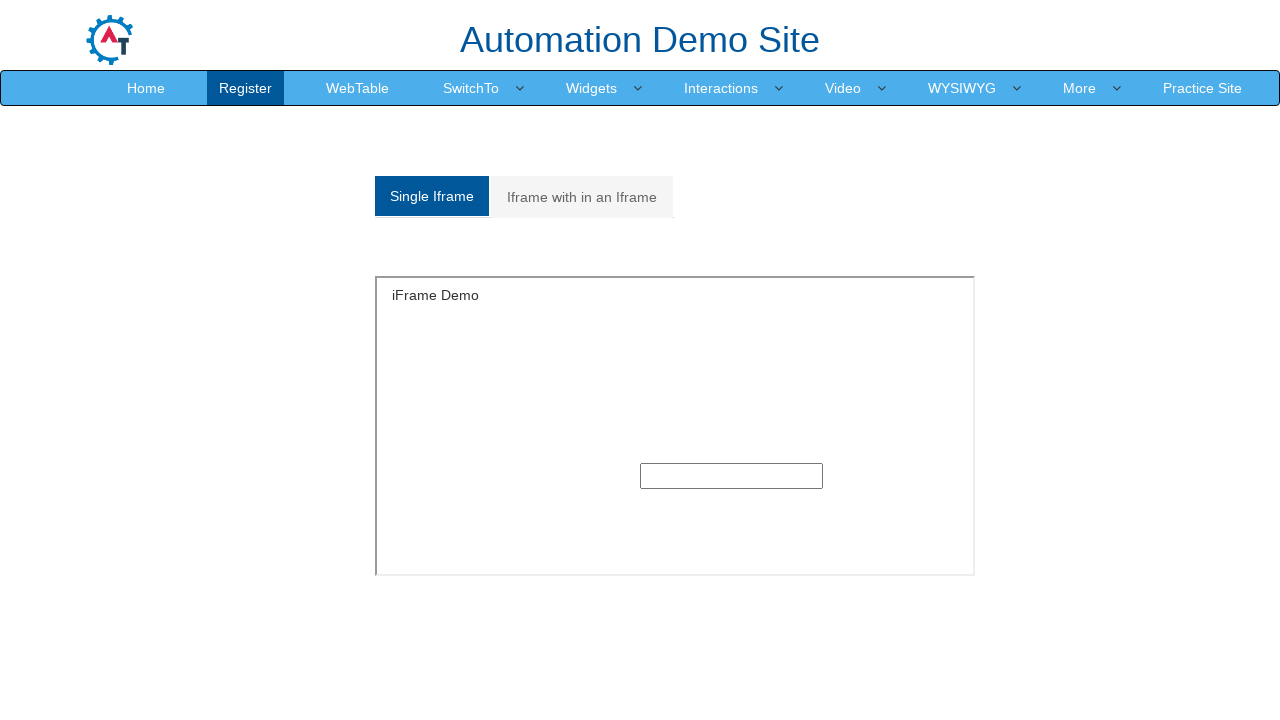

Found 10 iframes on the page
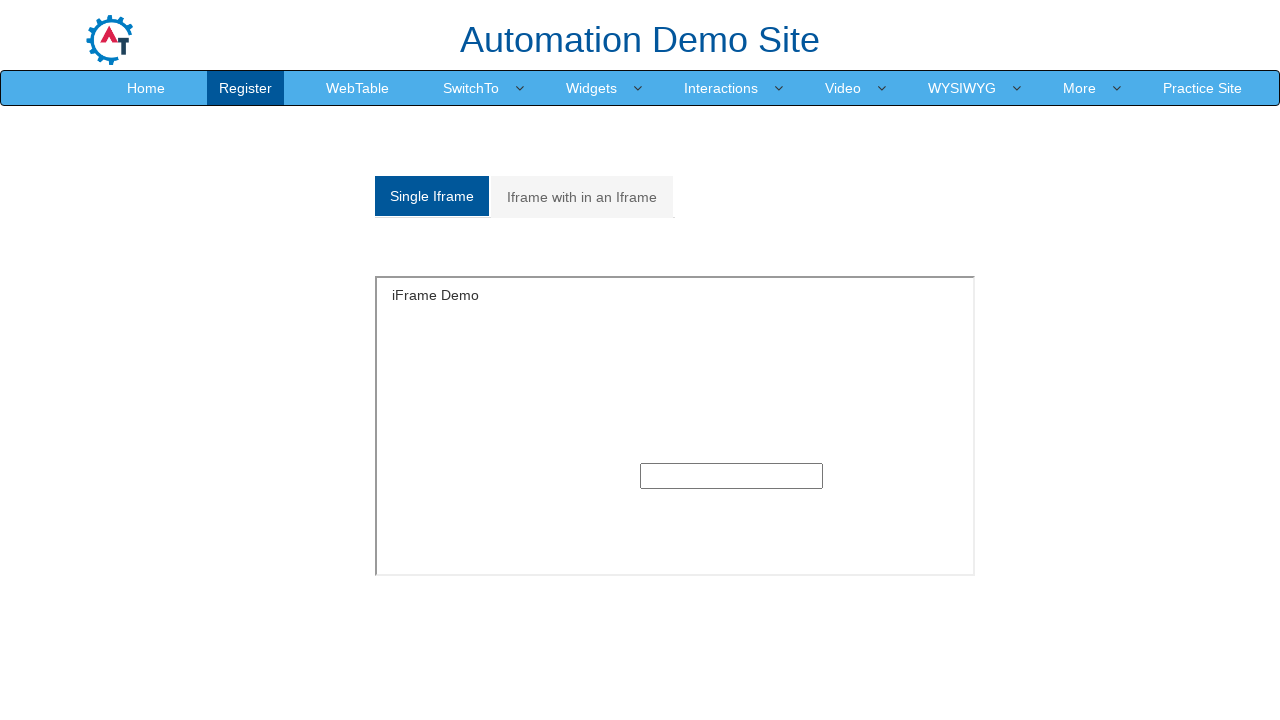

Selected first iframe on the page
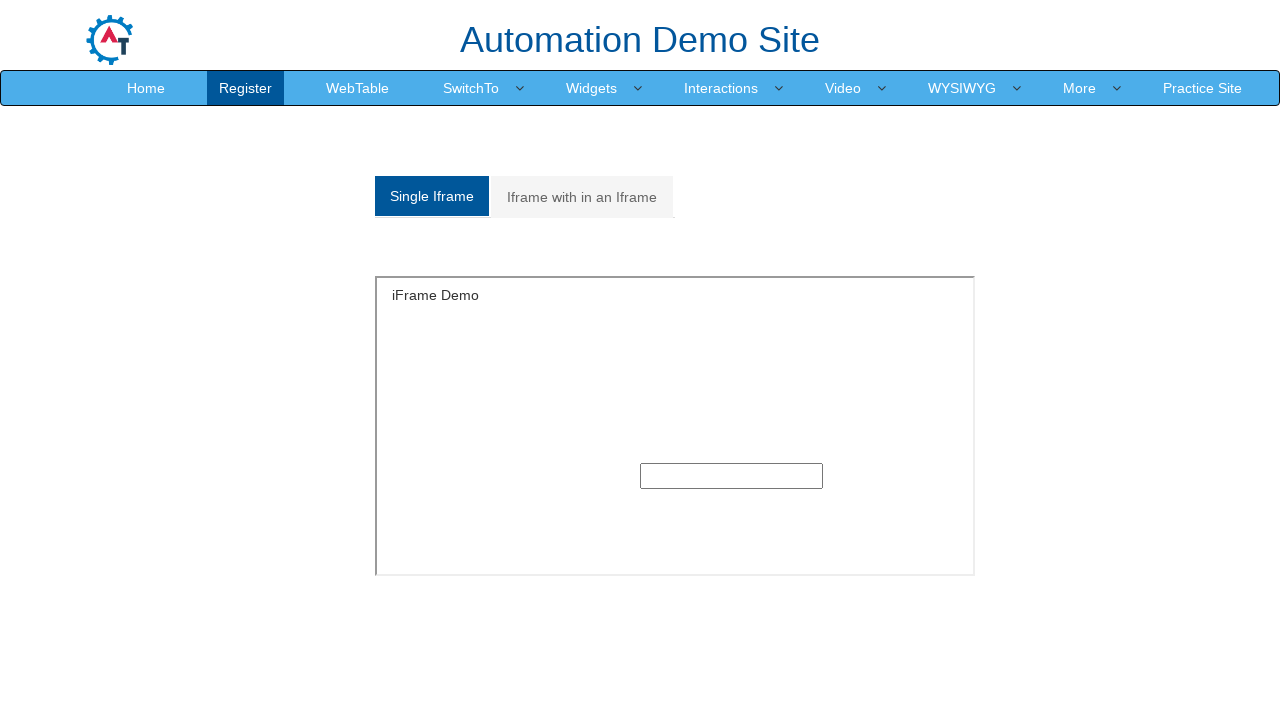

Entered text 'iframe' into input field within the frame on iframe >> nth=0 >> internal:control=enter-frame >> xpath=/html/body/section/div/
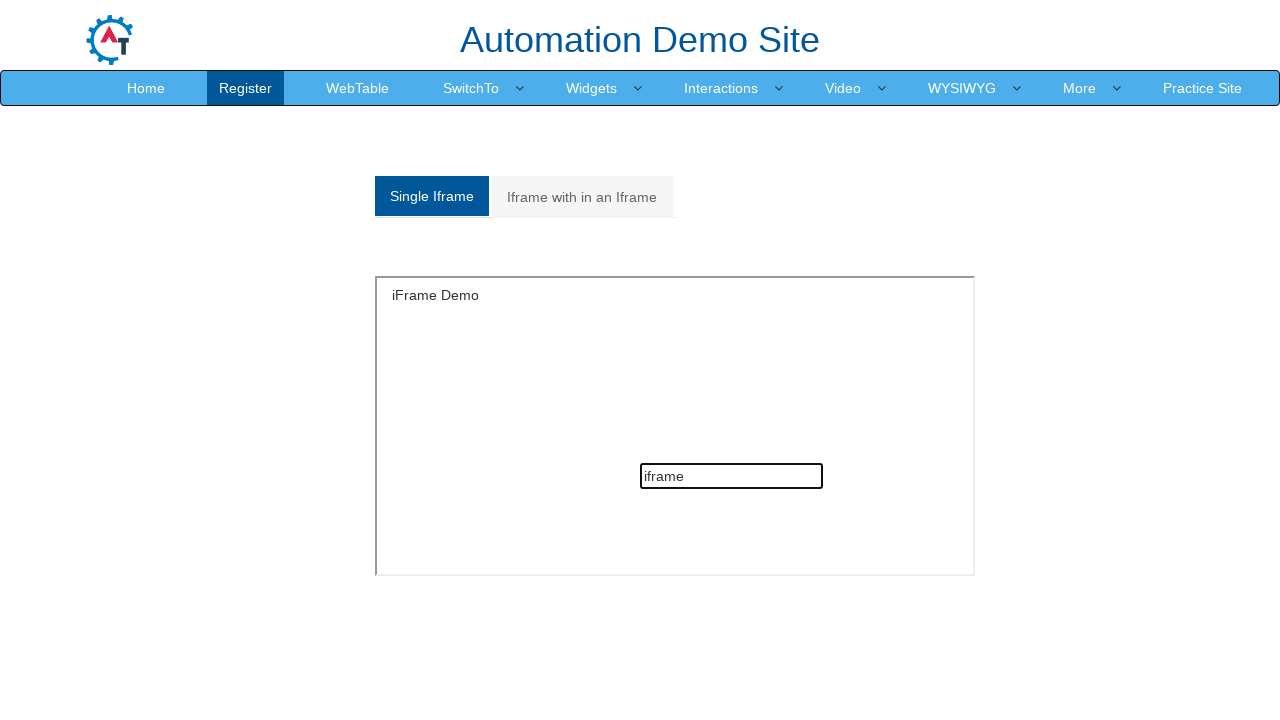

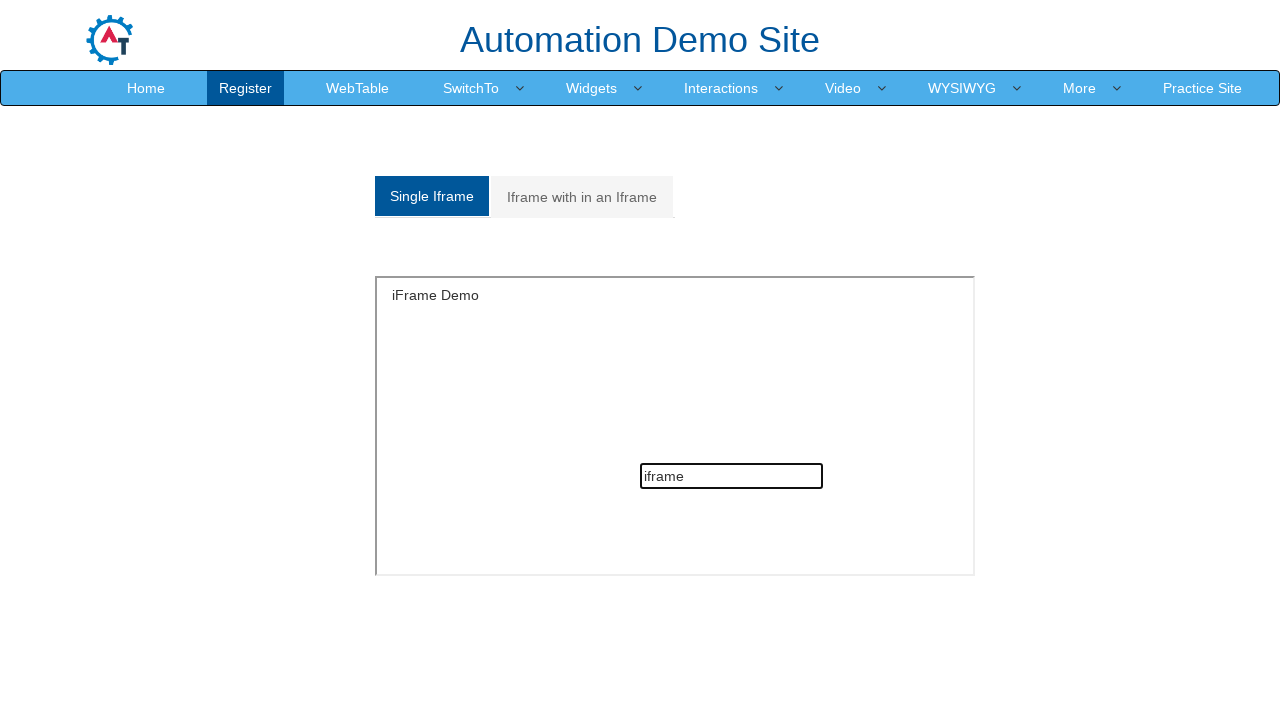